Tests driver scope limiting by finding links within a specific footer section, Ctrl+clicking each to open in new tabs, then iterating through all opened windows.

Starting URL: https://rahulshettyacademy.com/AutomationPractice/

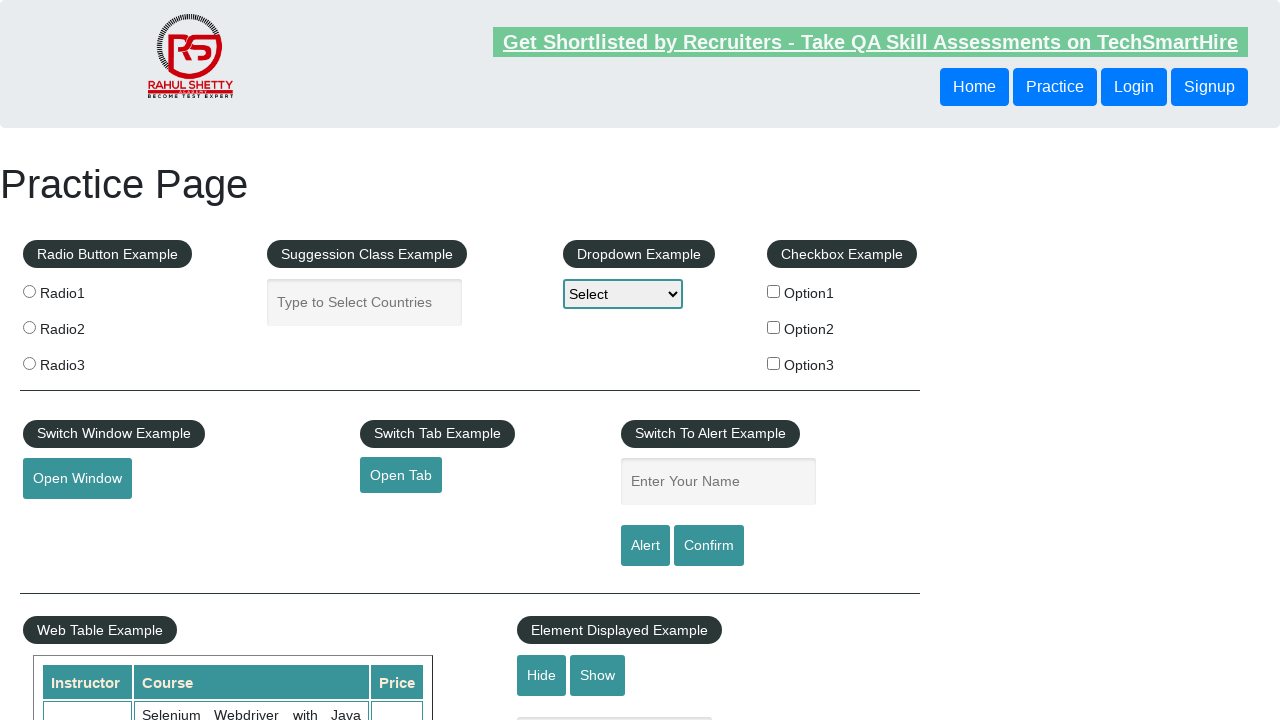

Waited for footer section #gf-BIG to load
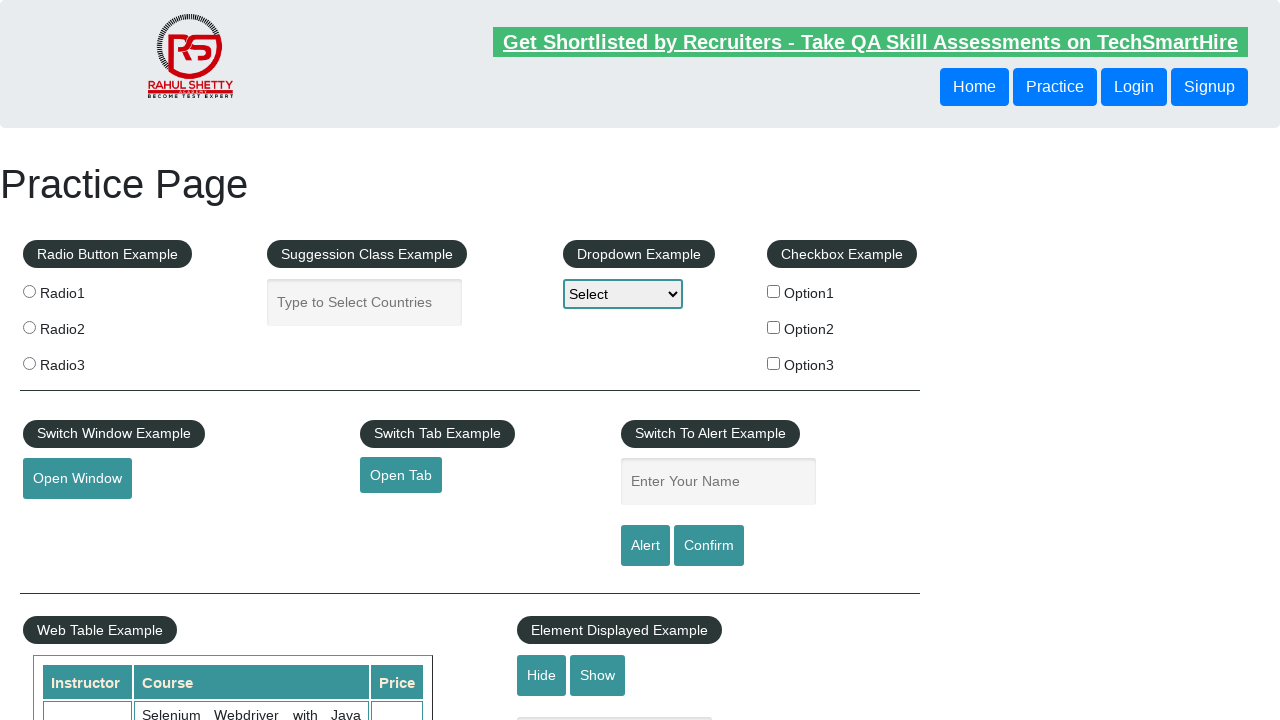

Located footer section #gf-BIG
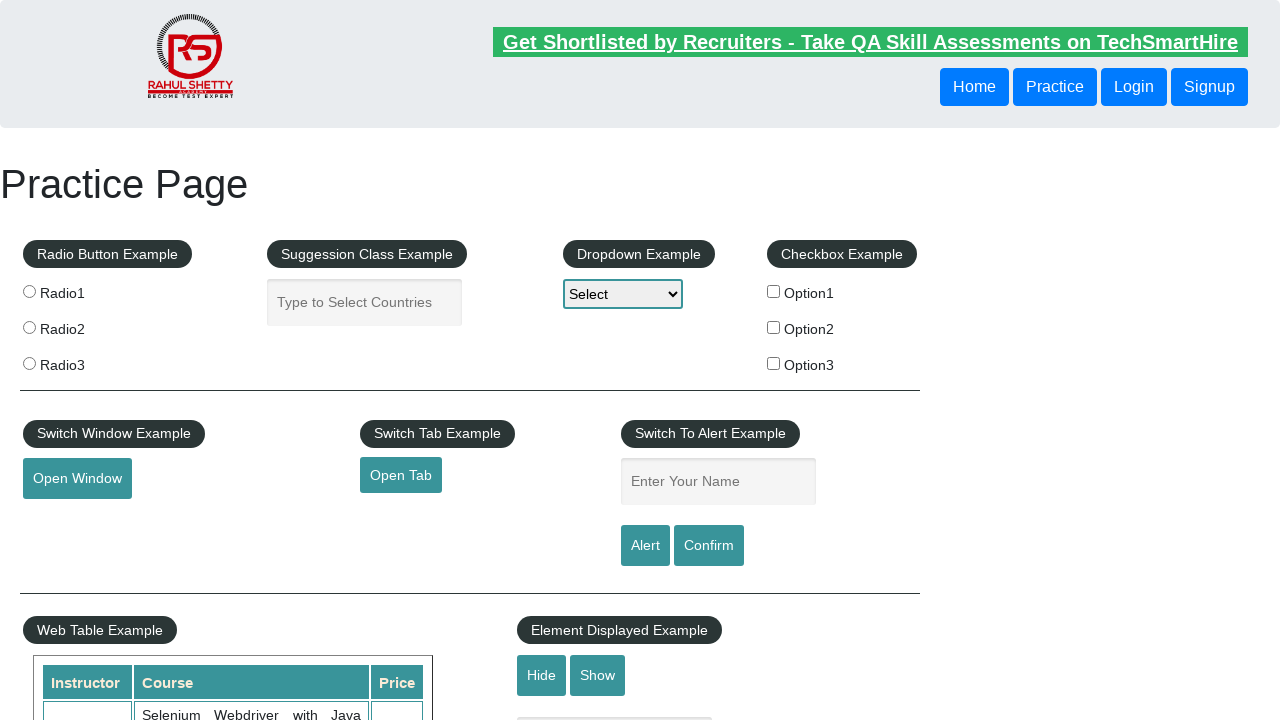

Located first column of links in footer
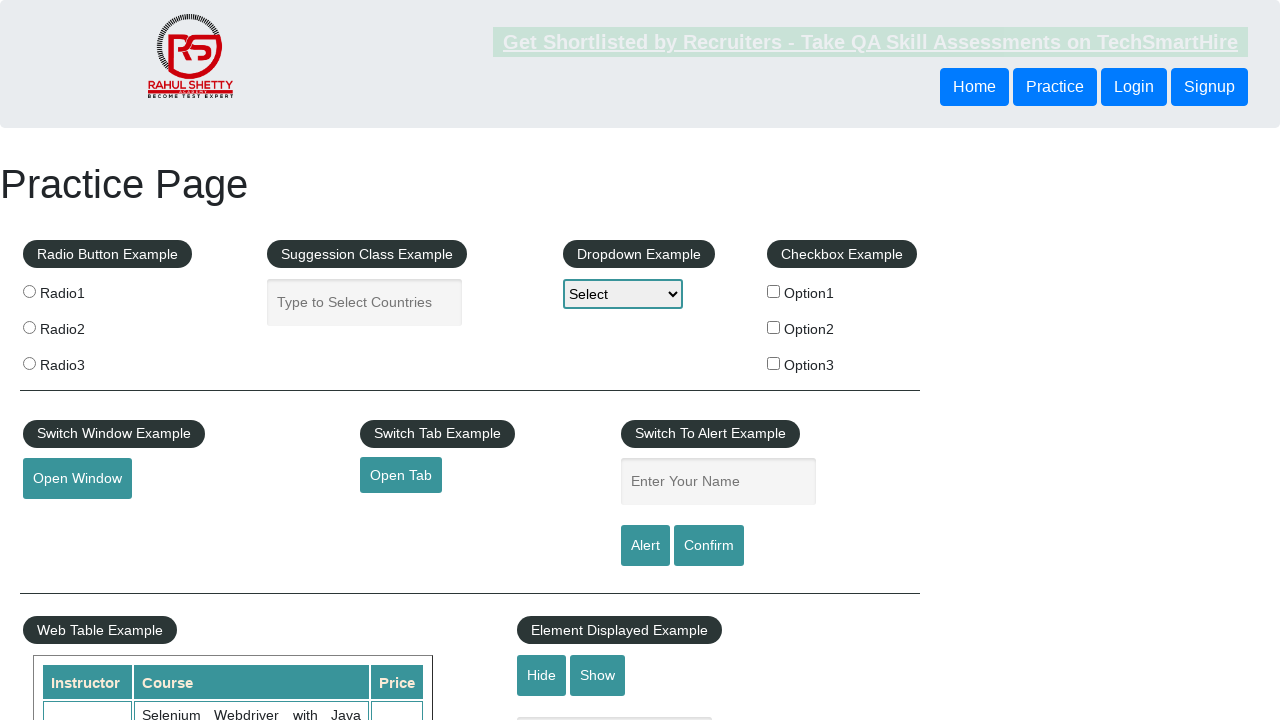

Found 5 links in footer column
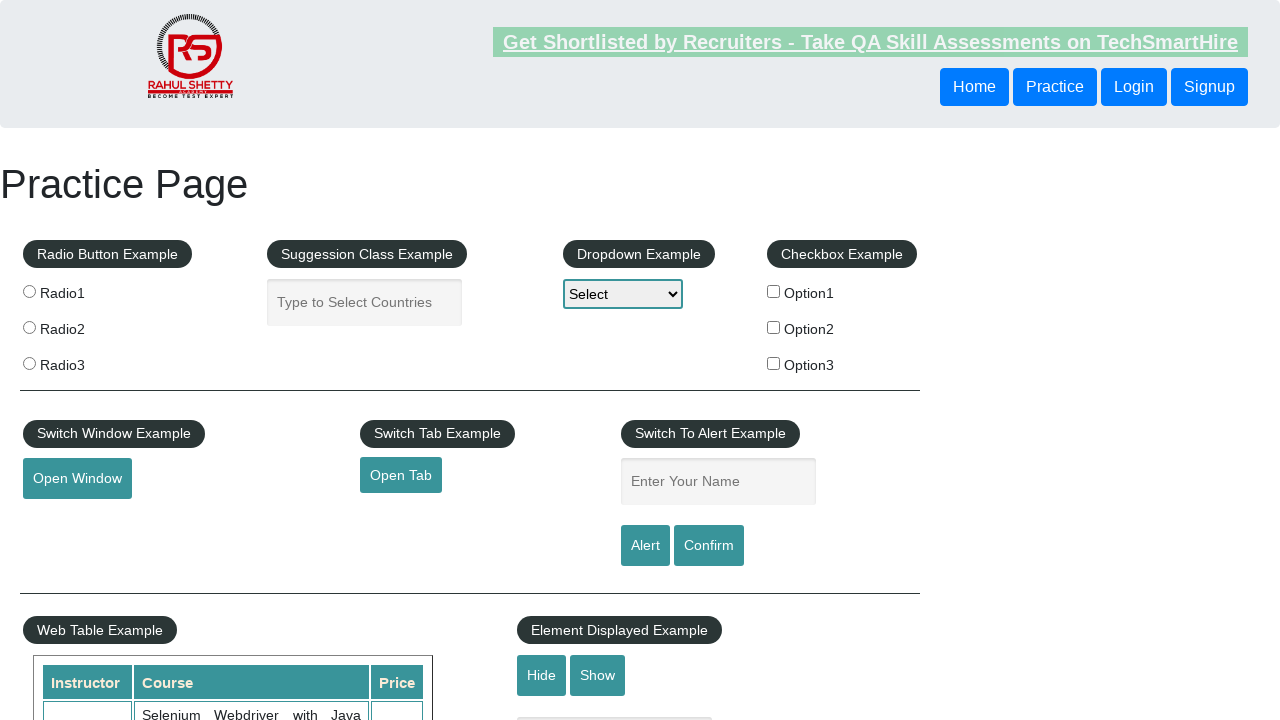

Extracted 5 valid href attributes from footer links
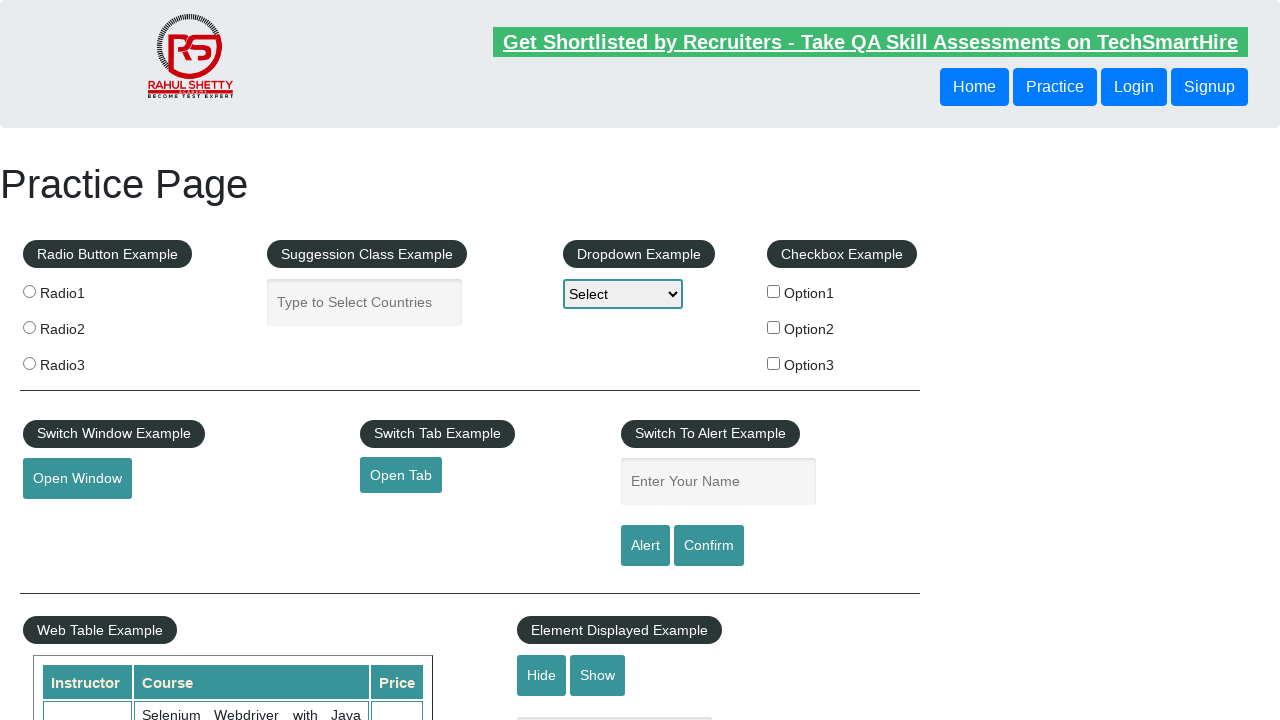

Ctrl+clicked footer link 1 of 5 to open in new tab at (157, 482) on #gf-BIG >> xpath=//table/tbody/tr/td[1]/ul >> a >> nth=0
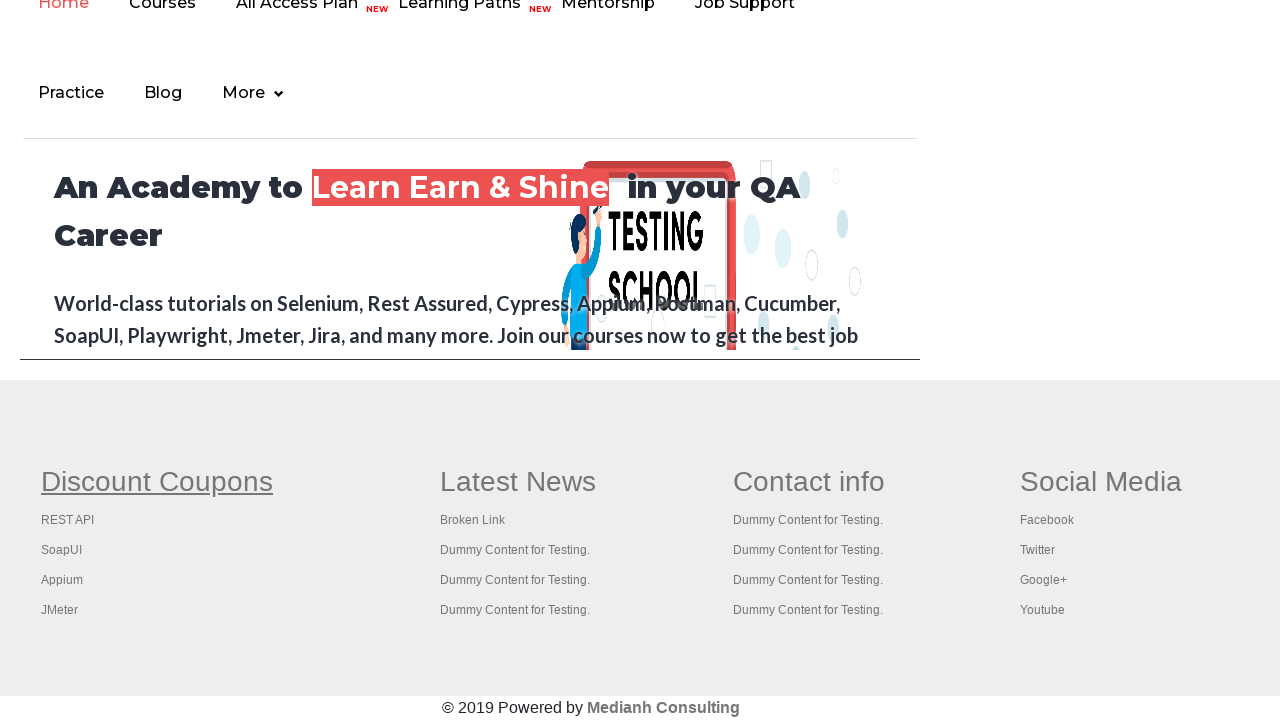

Ctrl+clicked footer link 2 of 5 to open in new tab at (68, 520) on #gf-BIG >> xpath=//table/tbody/tr/td[1]/ul >> a >> nth=1
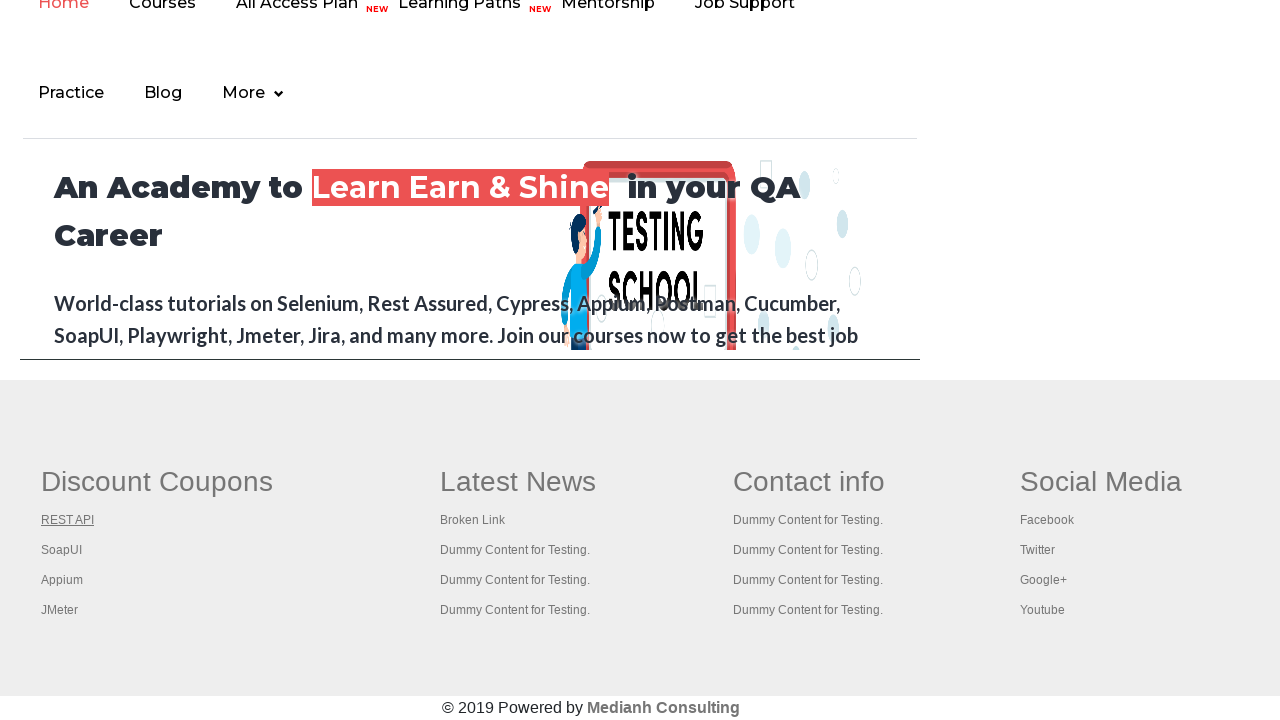

Ctrl+clicked footer link 3 of 5 to open in new tab at (62, 550) on #gf-BIG >> xpath=//table/tbody/tr/td[1]/ul >> a >> nth=2
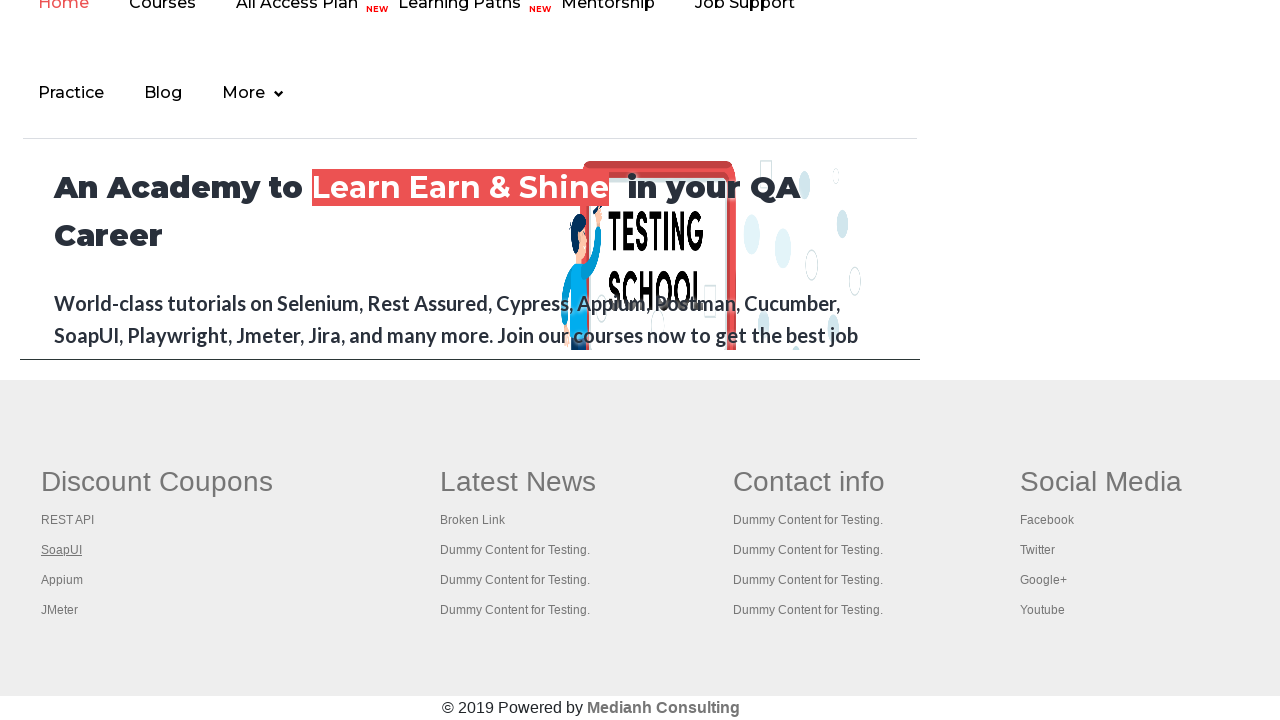

Ctrl+clicked footer link 4 of 5 to open in new tab at (62, 580) on #gf-BIG >> xpath=//table/tbody/tr/td[1]/ul >> a >> nth=3
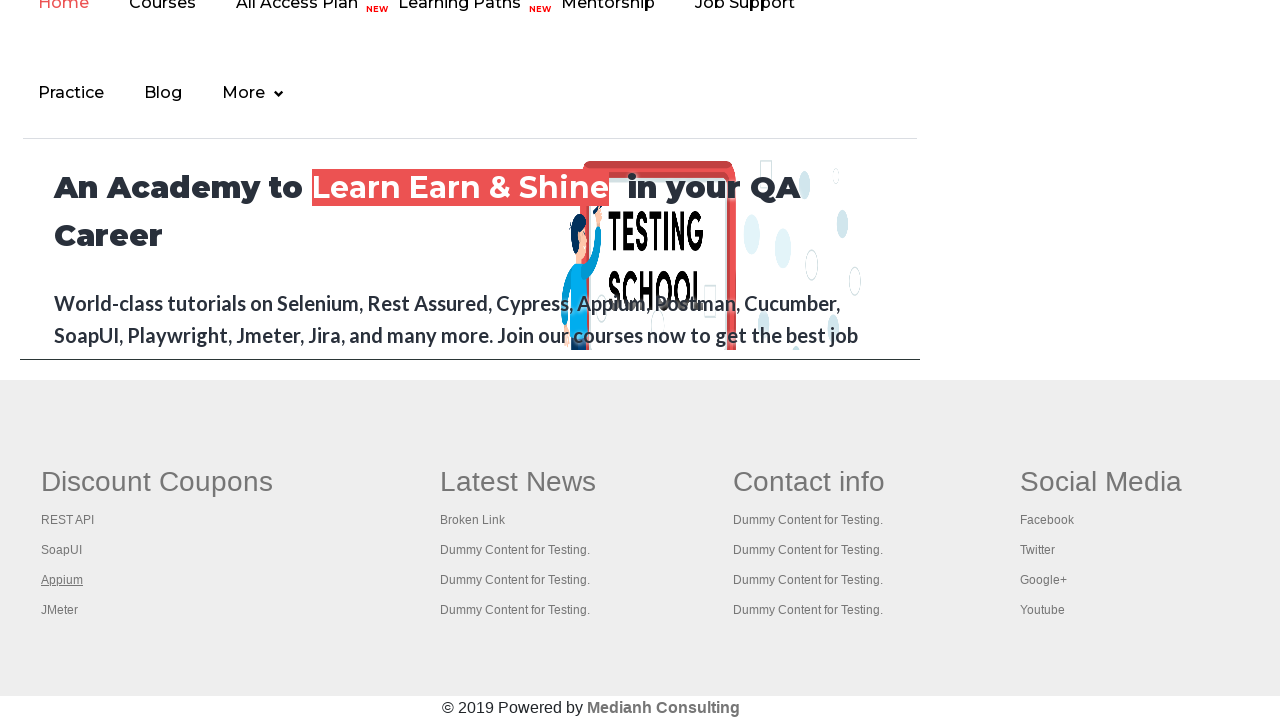

Ctrl+clicked footer link 5 of 5 to open in new tab at (60, 610) on #gf-BIG >> xpath=//table/tbody/tr/td[1]/ul >> a >> nth=4
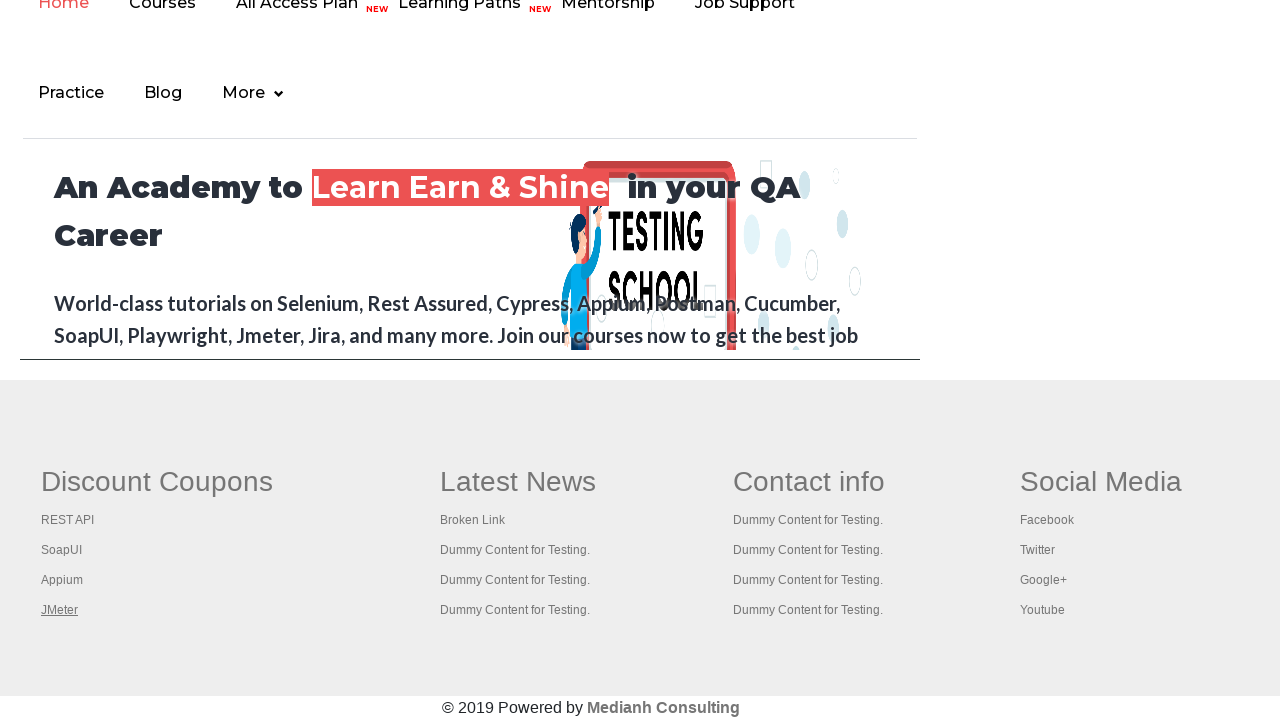

Waited 1 second for all new tabs to open
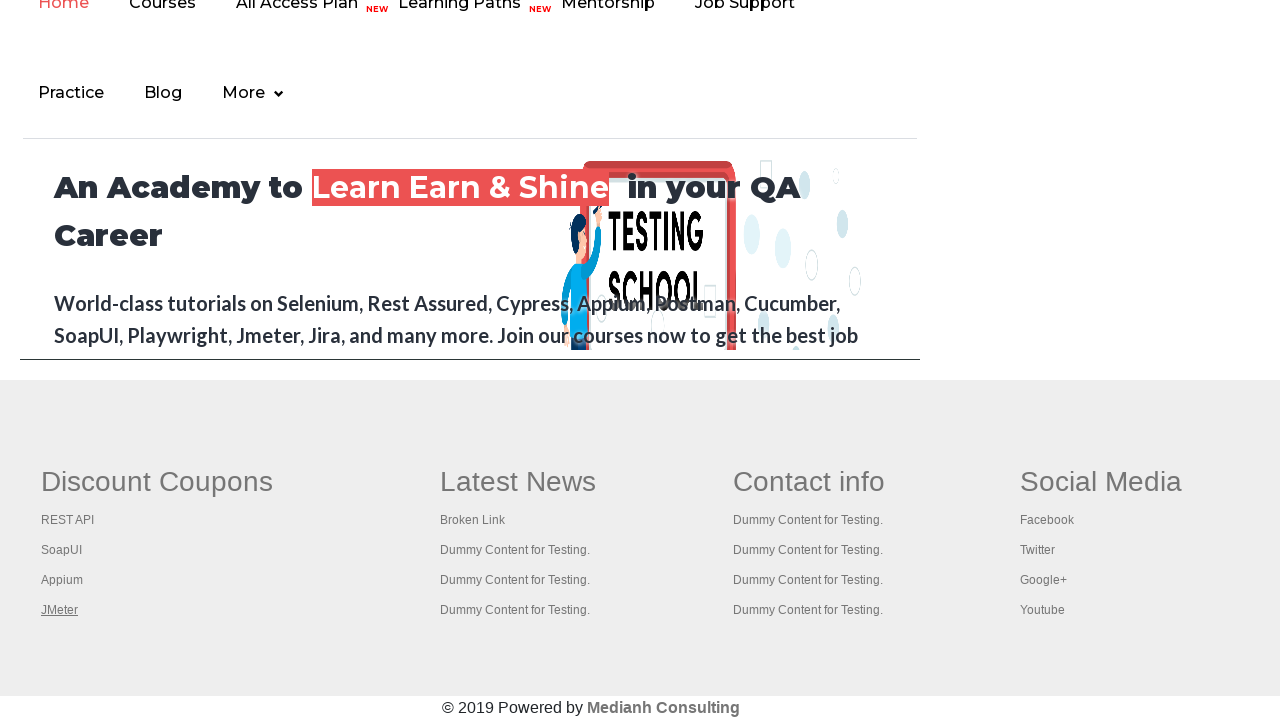

Retrieved all 6 pages from context
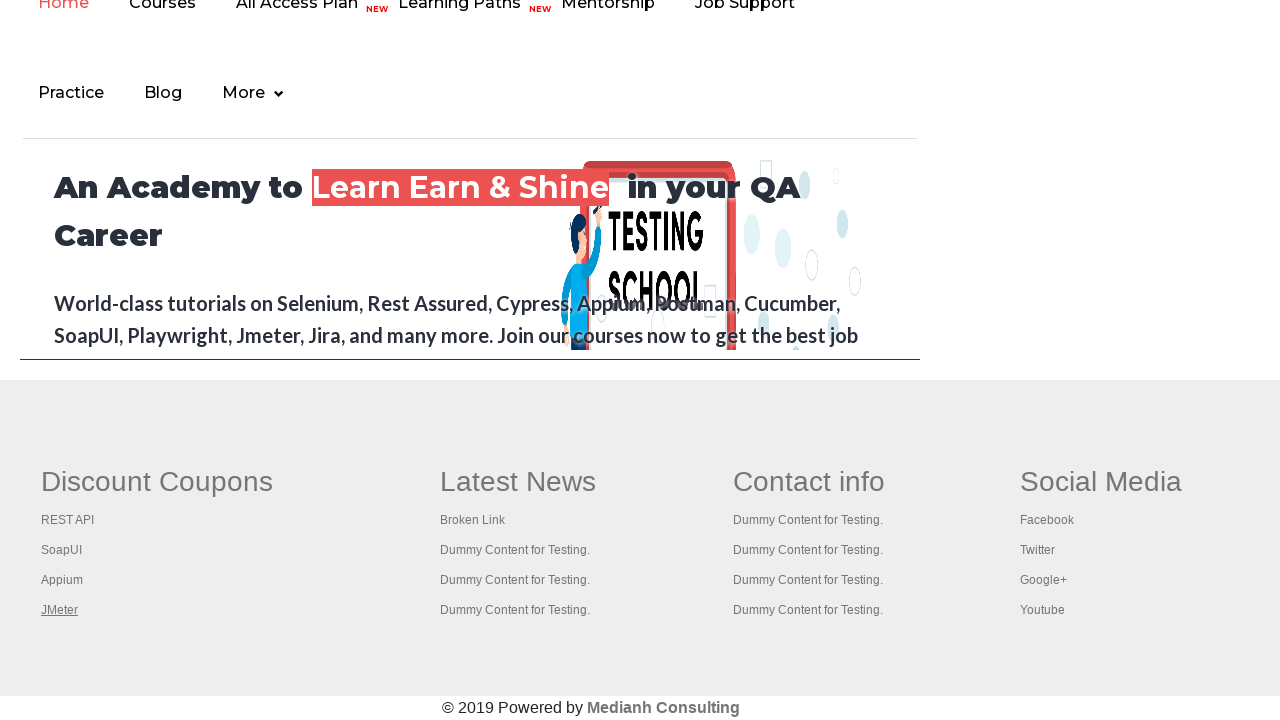

Brought opened page to front
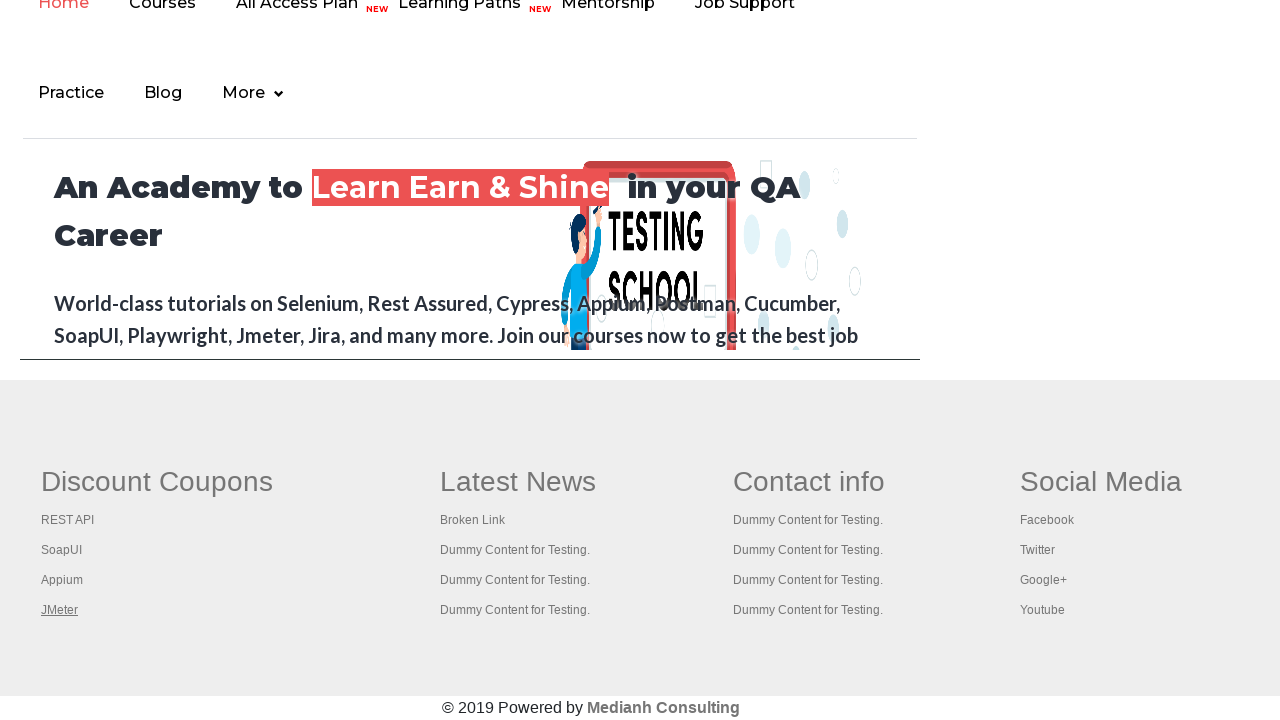

Waited for opened page to reach domcontentloaded state
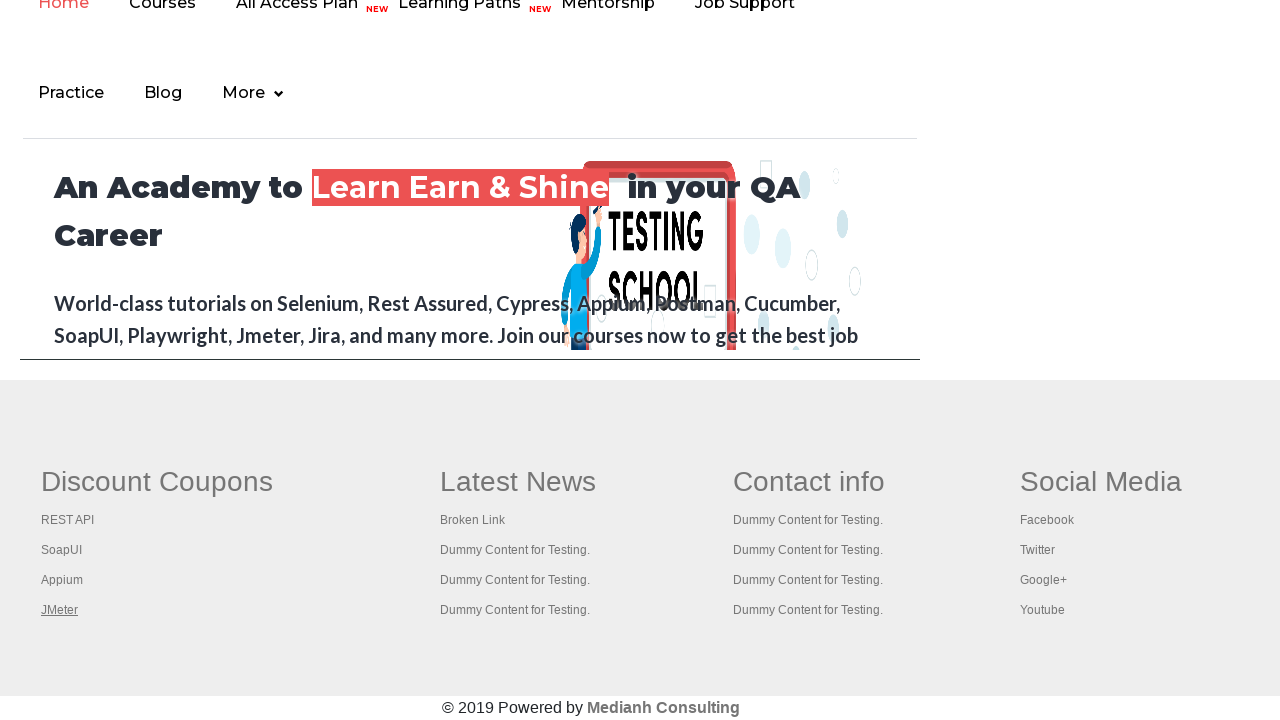

Brought opened page to front
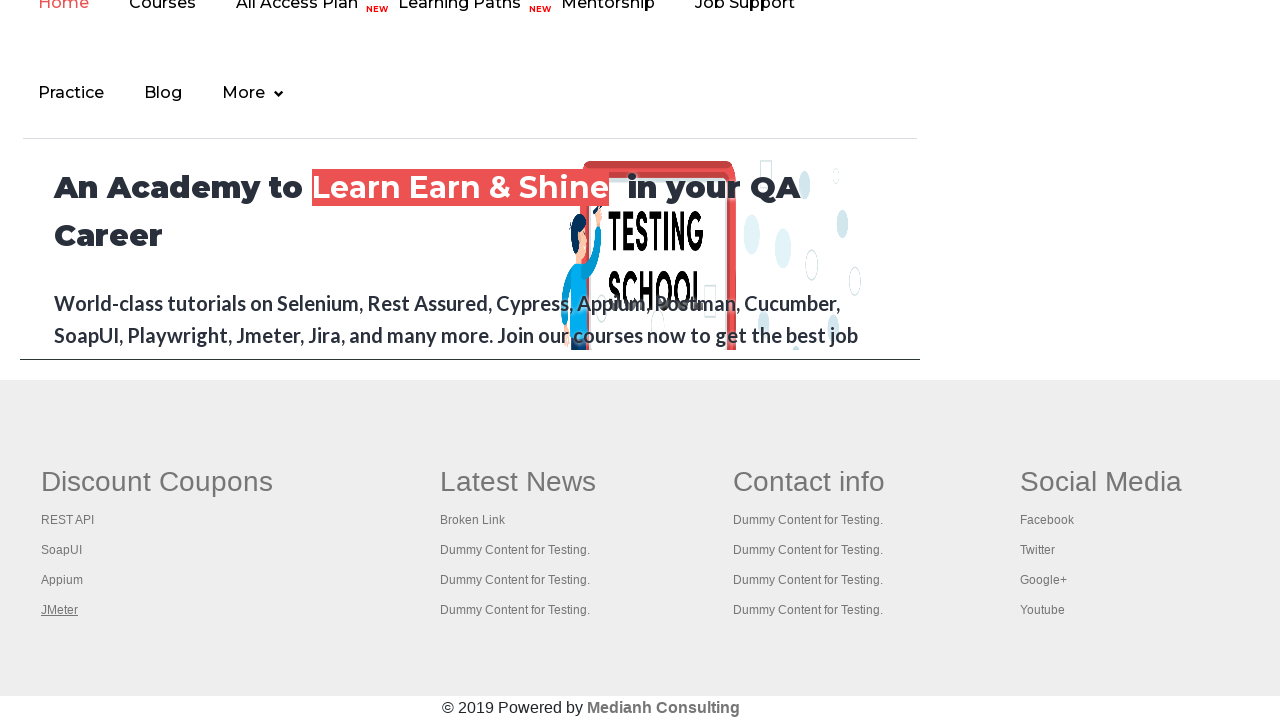

Waited for opened page to reach domcontentloaded state
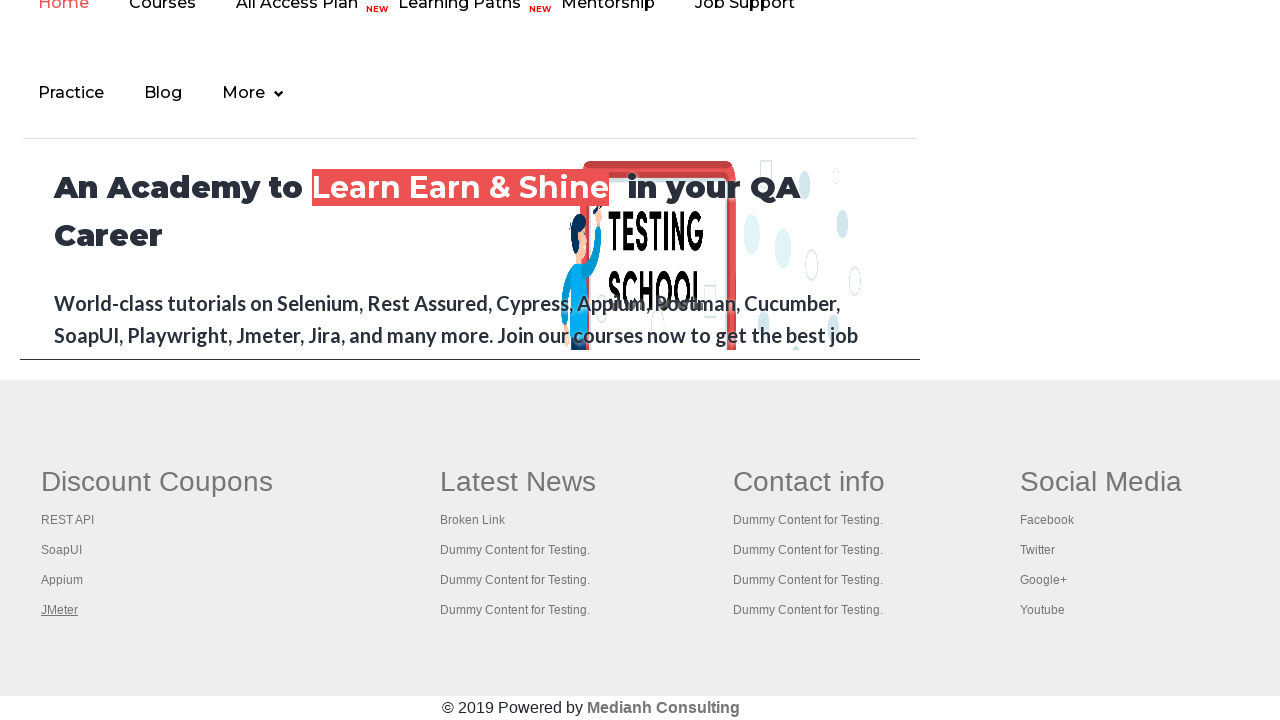

Brought opened page to front
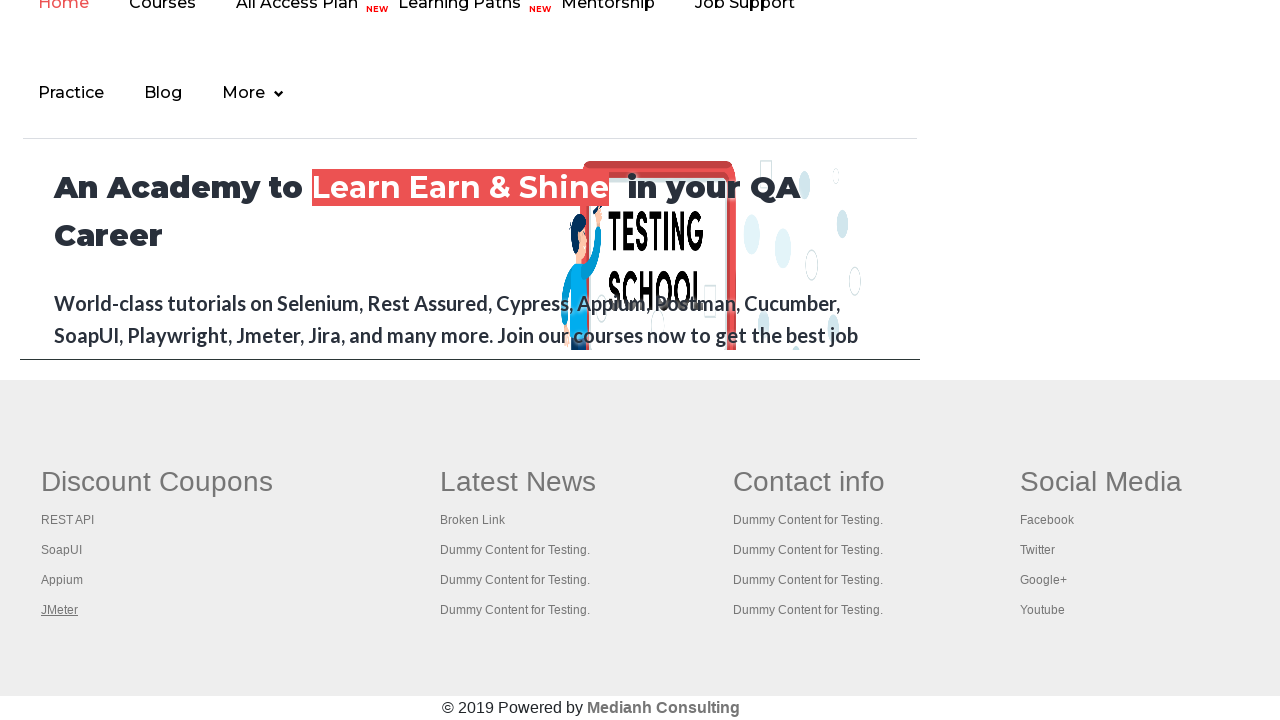

Waited for opened page to reach domcontentloaded state
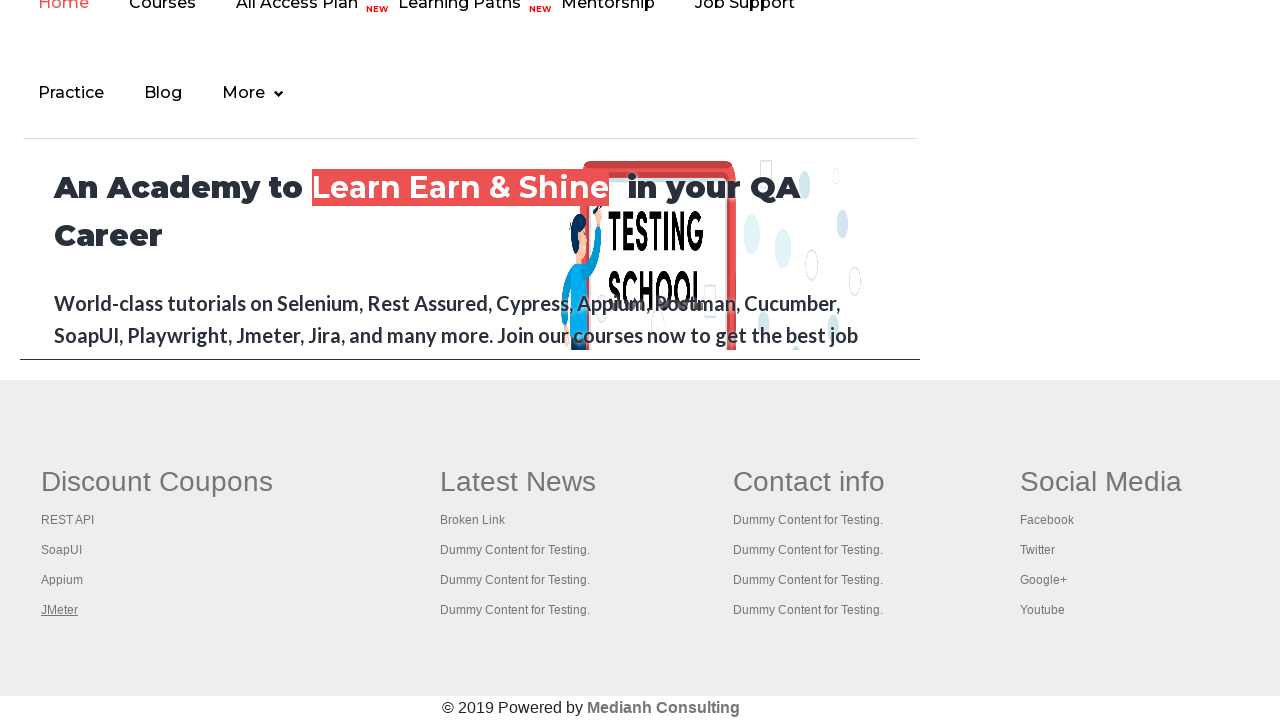

Brought opened page to front
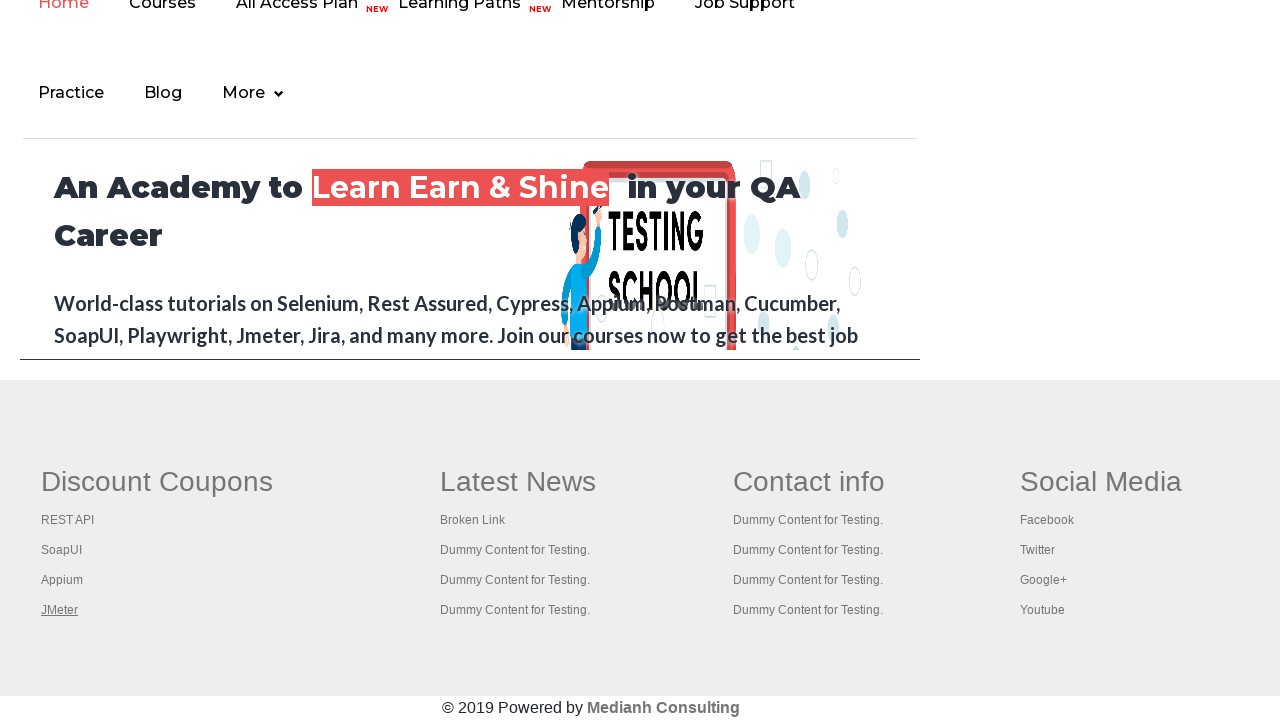

Waited for opened page to reach domcontentloaded state
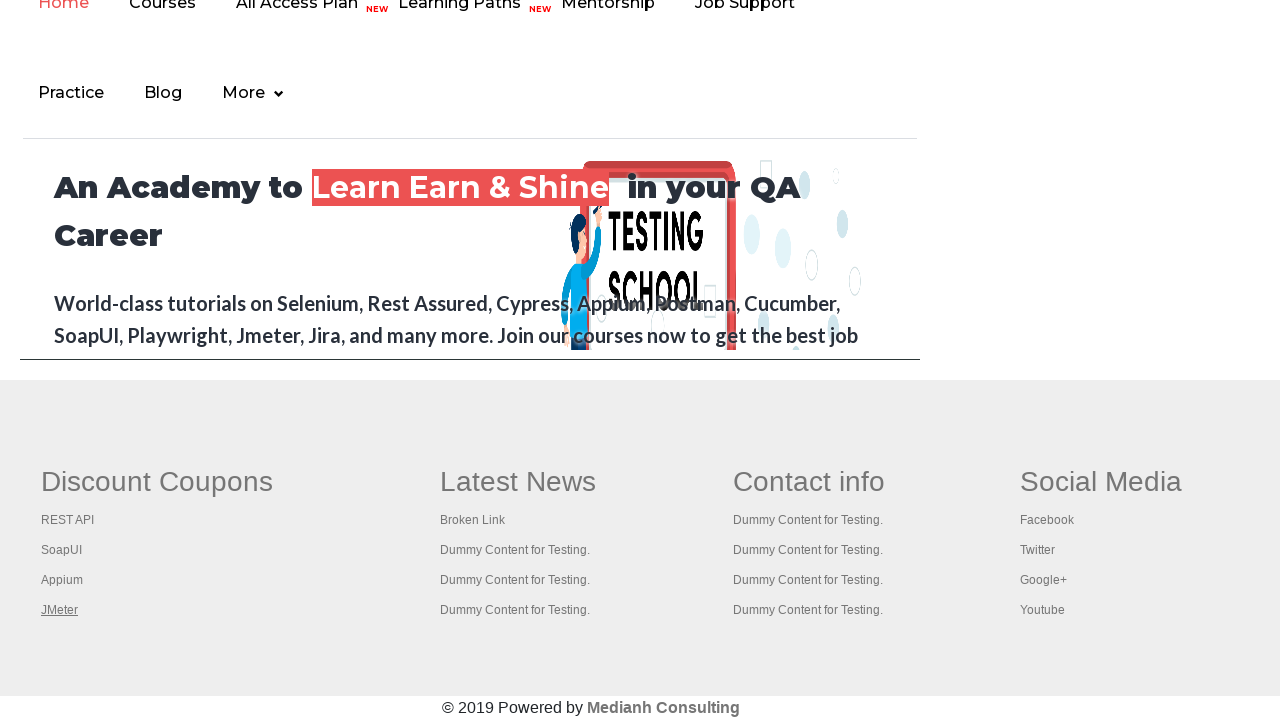

Brought opened page to front
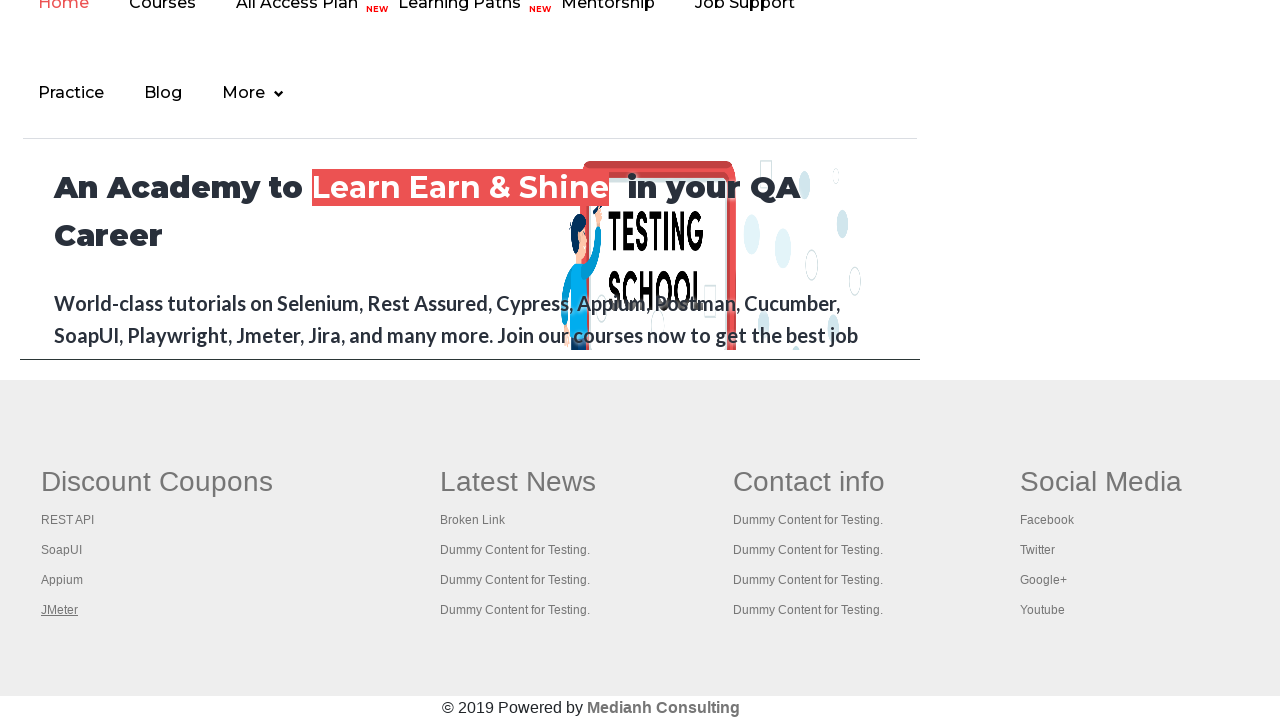

Waited for opened page to reach domcontentloaded state
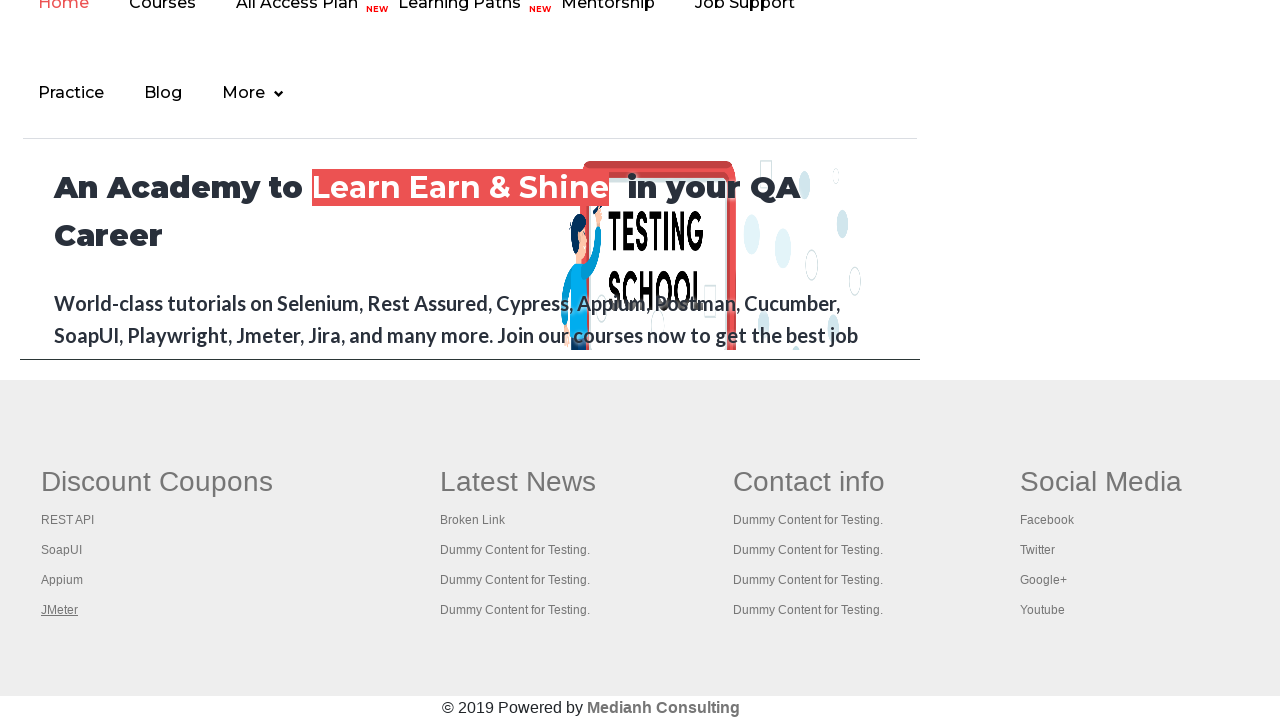

Brought opened page to front
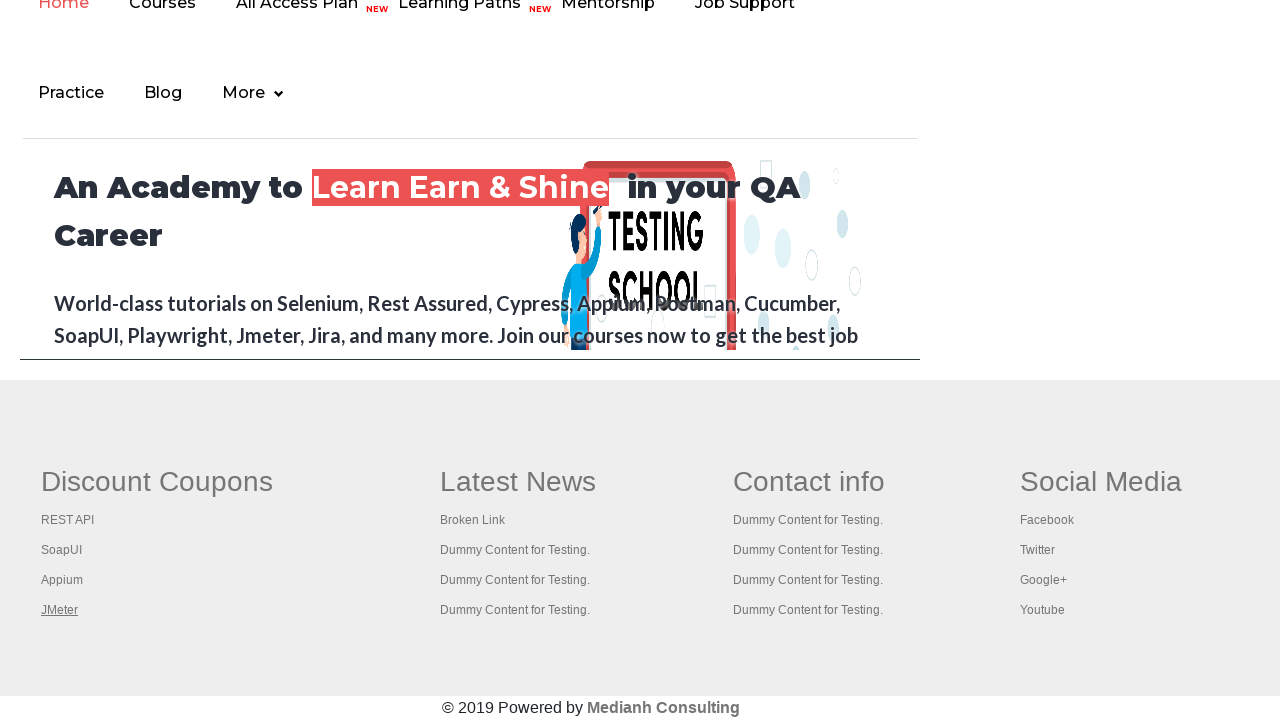

Waited for opened page to reach domcontentloaded state
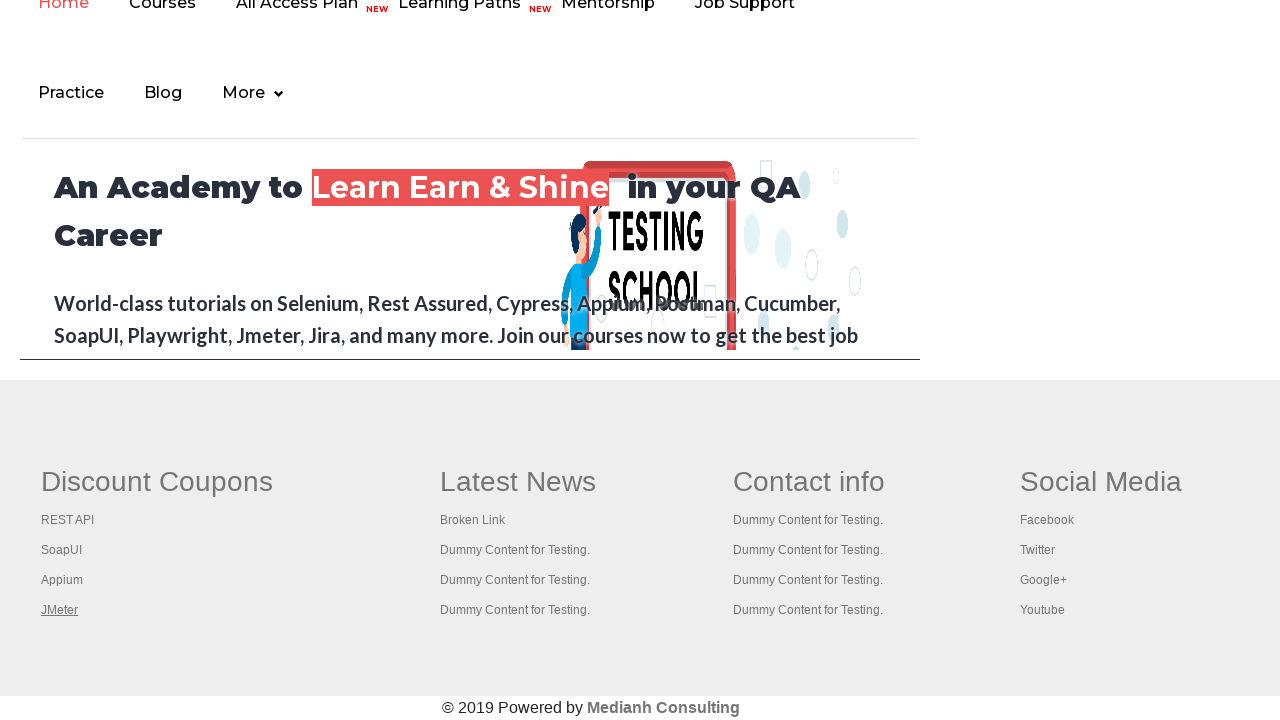

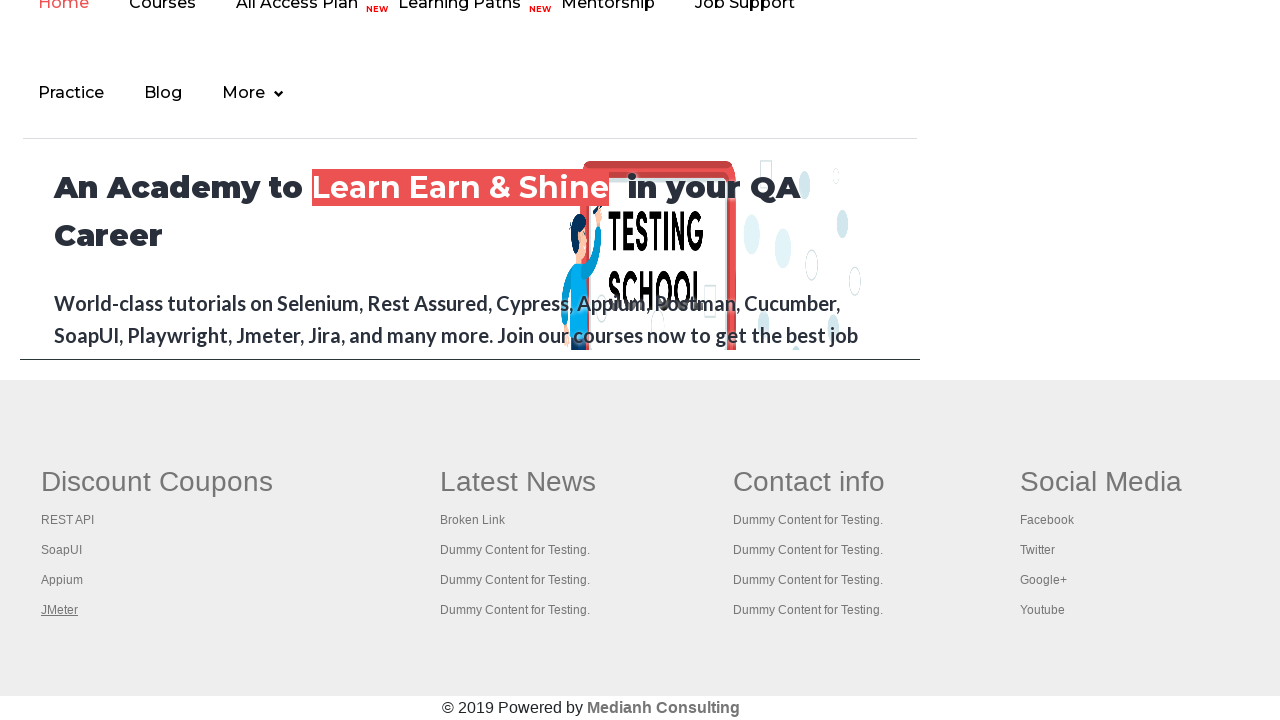